Tests form interactions by selecting gender radio button and sports checkbox on a practice form

Starting URL: https://demoqa.com/automation-practice-form

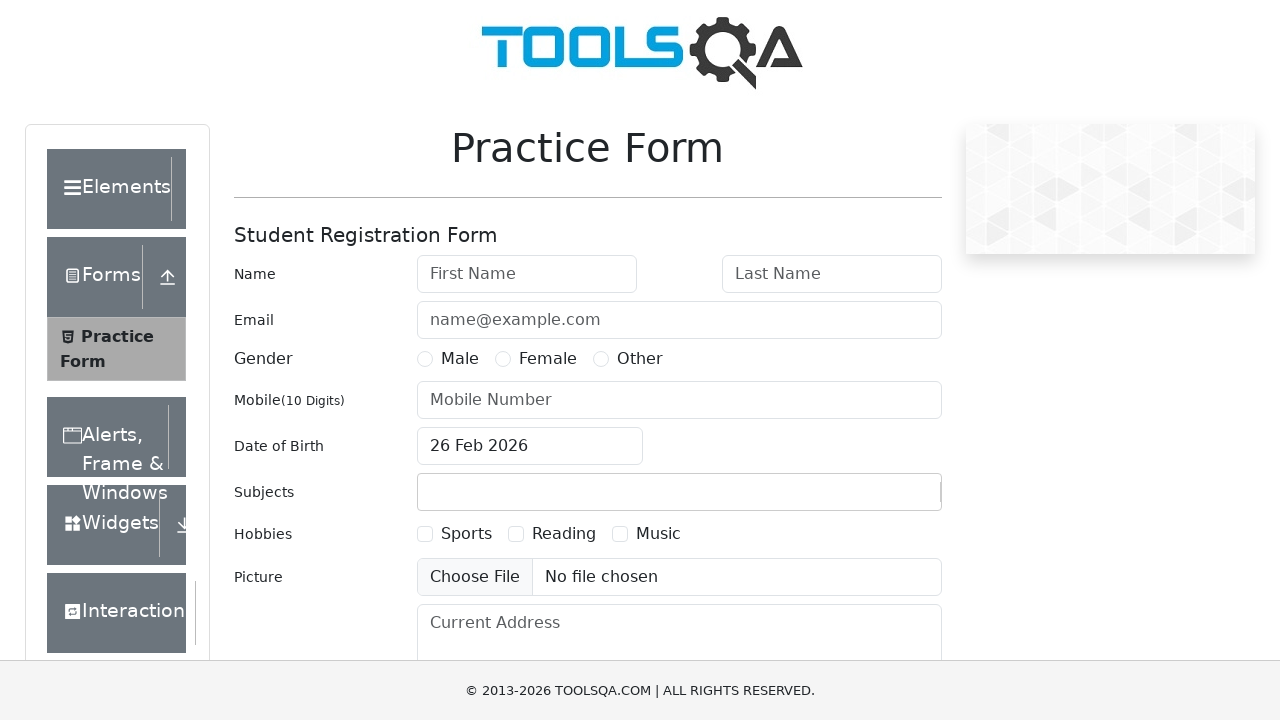

Located Male radio button and checked its selection status
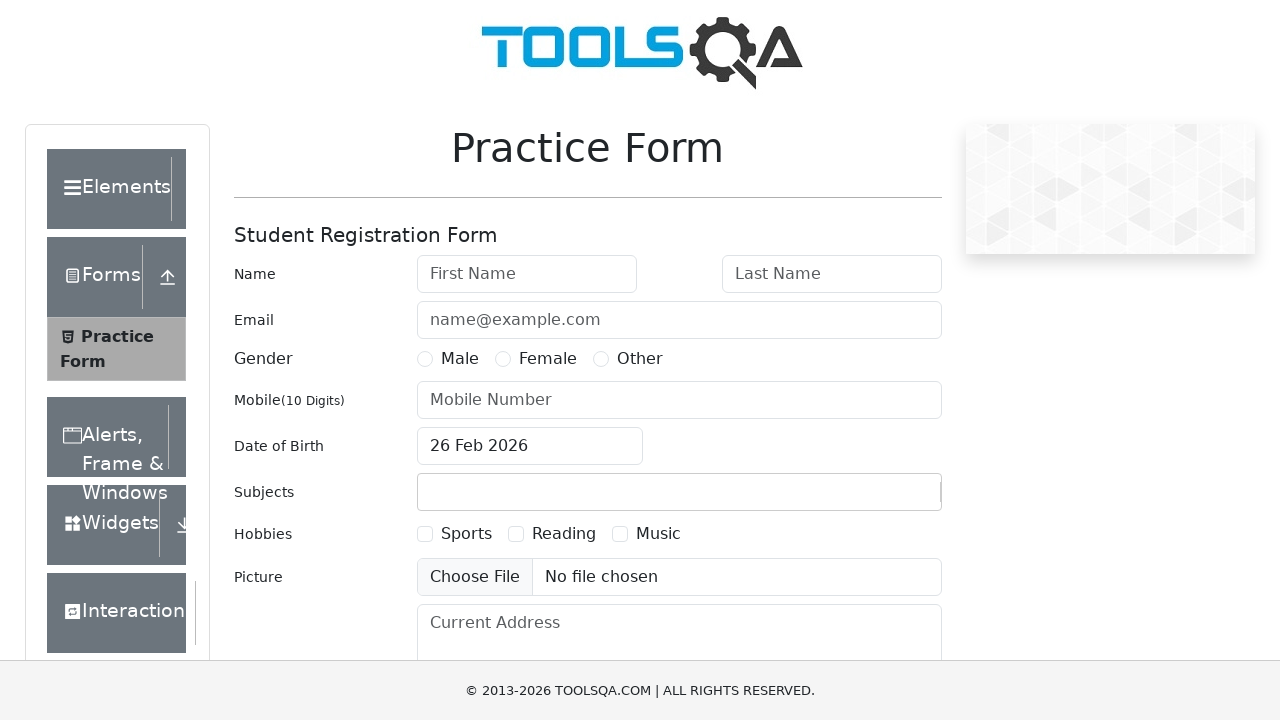

Clicked Male radio button to select it at (126, 424) on text=Male
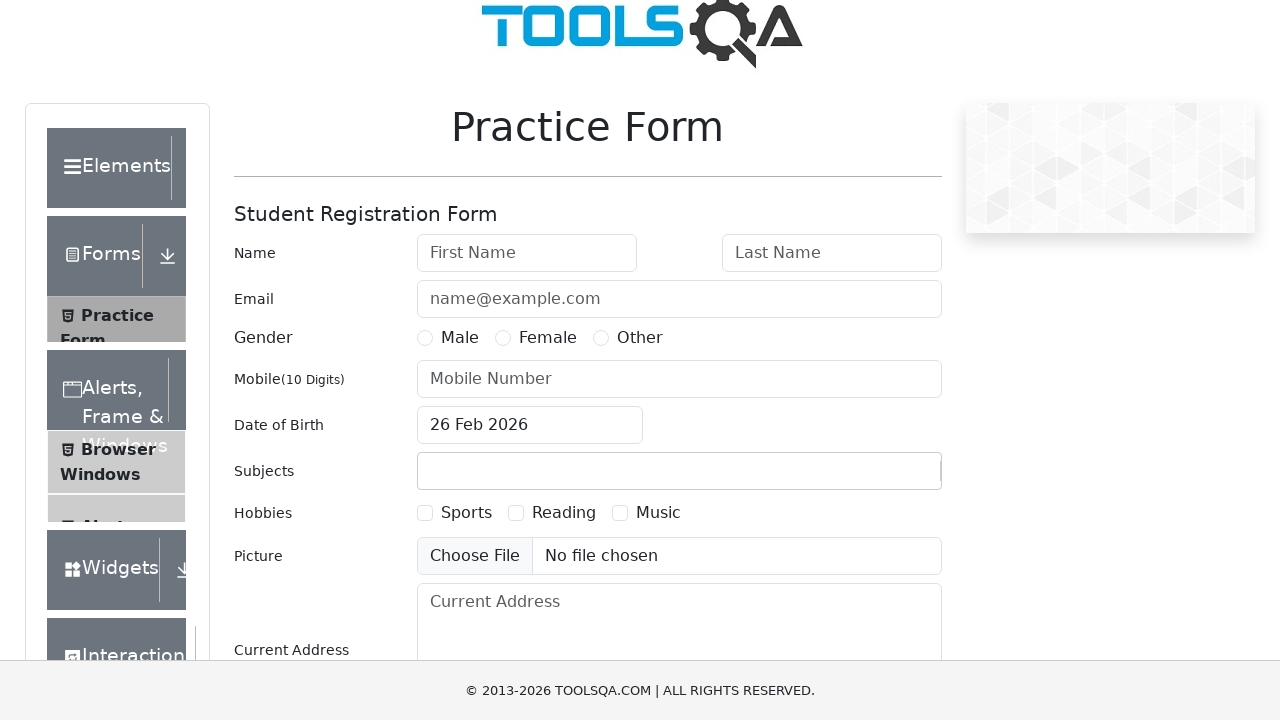

Clicked Sports checkbox to select it at (466, 512) on text=Sports
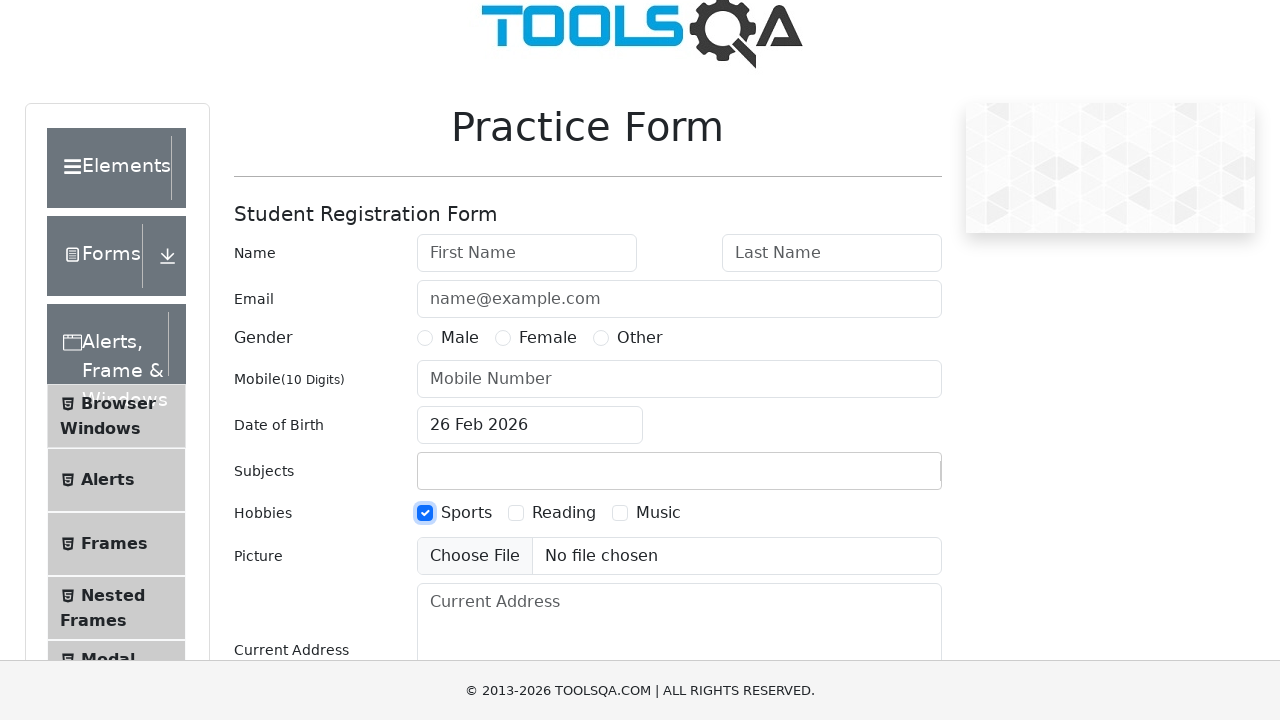

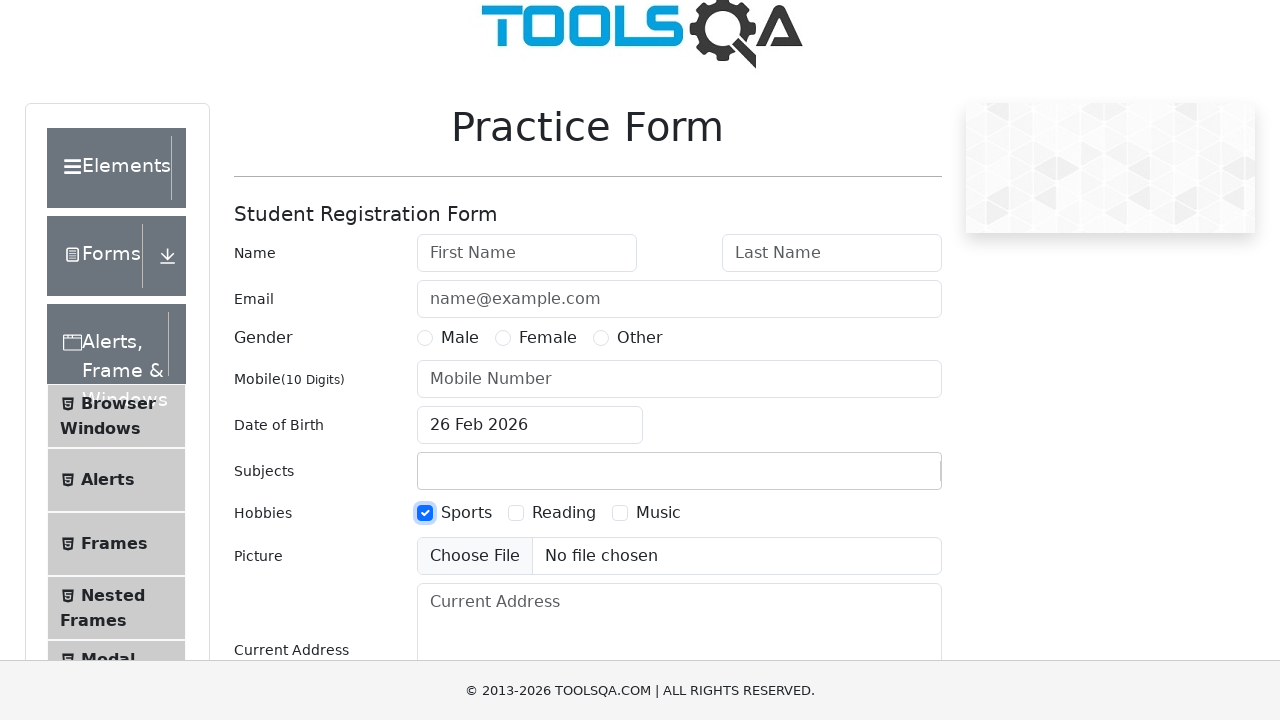